Clicks on the Resources navigation button

Starting URL: https://github.com/features/copilot

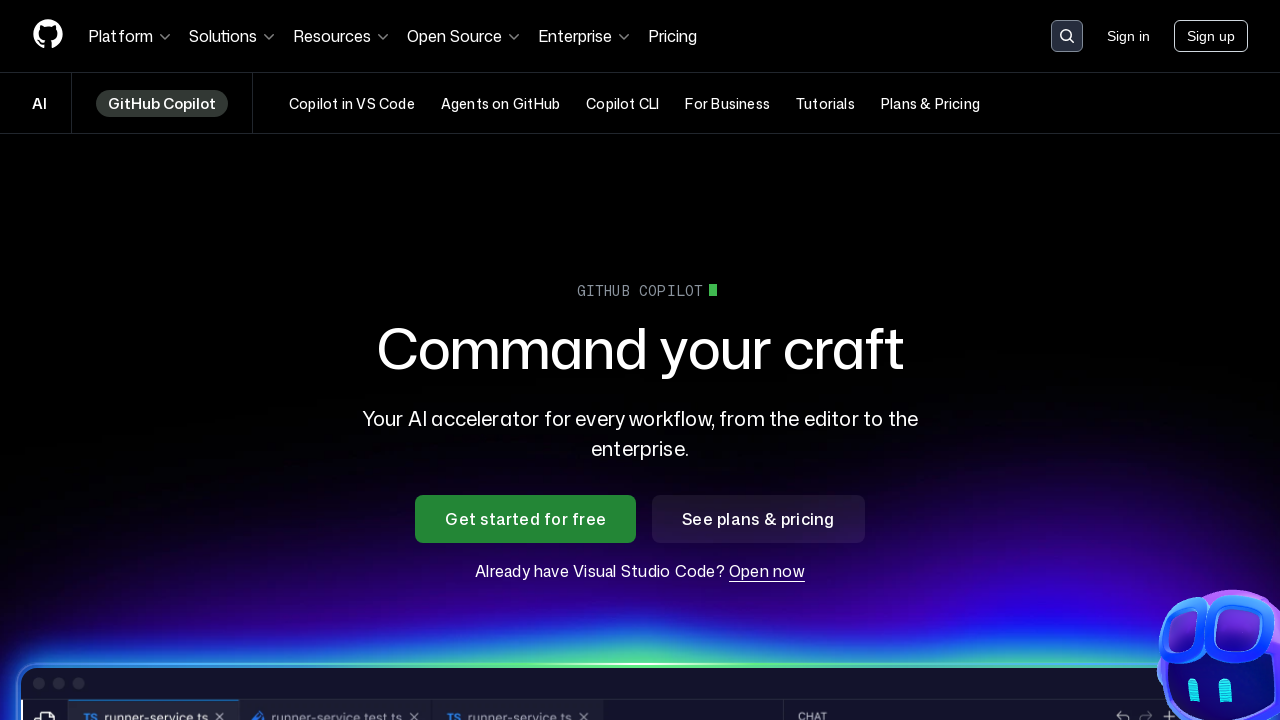

Waited for Resources button to be visible
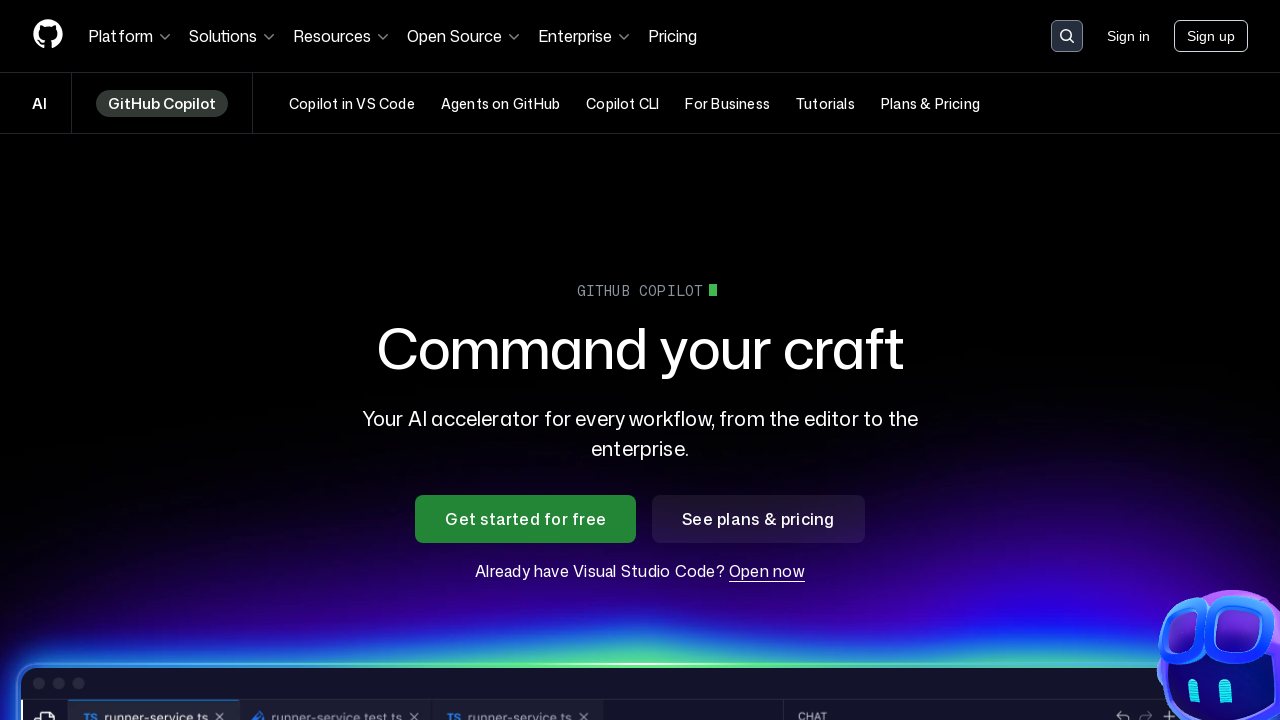

Clicked on Resources navigation button at (342, 36) on text=Resources
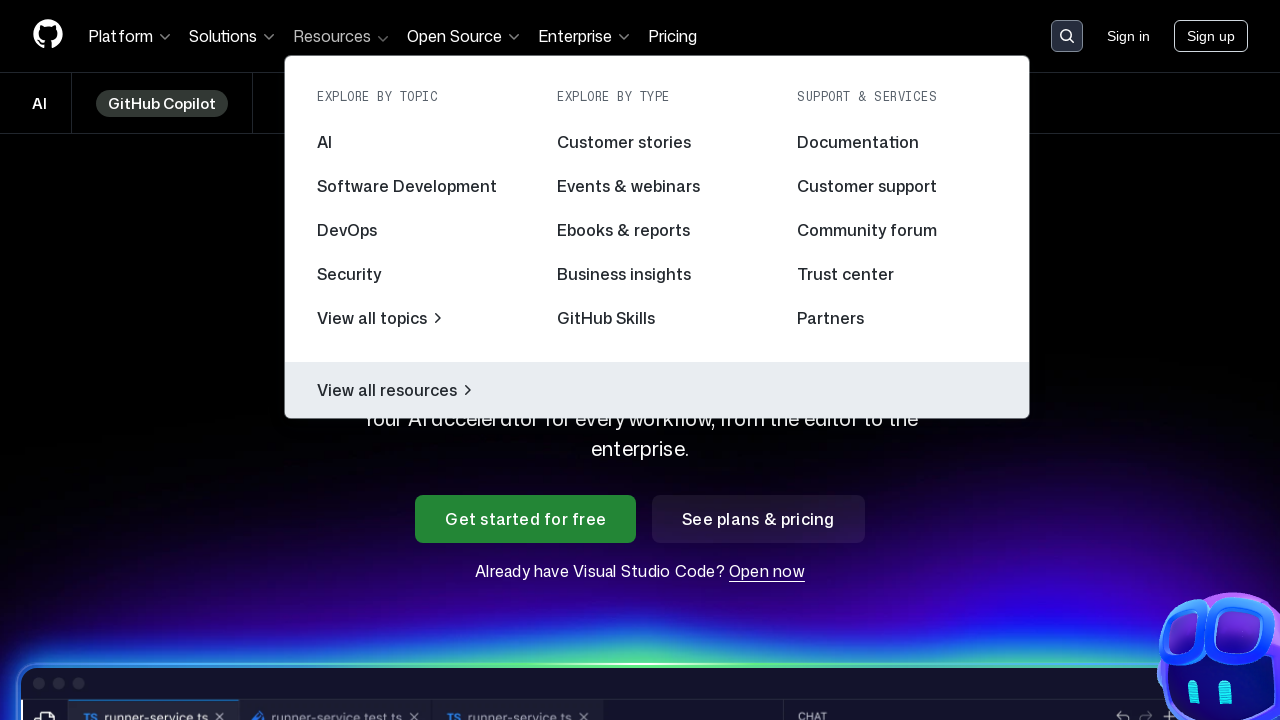

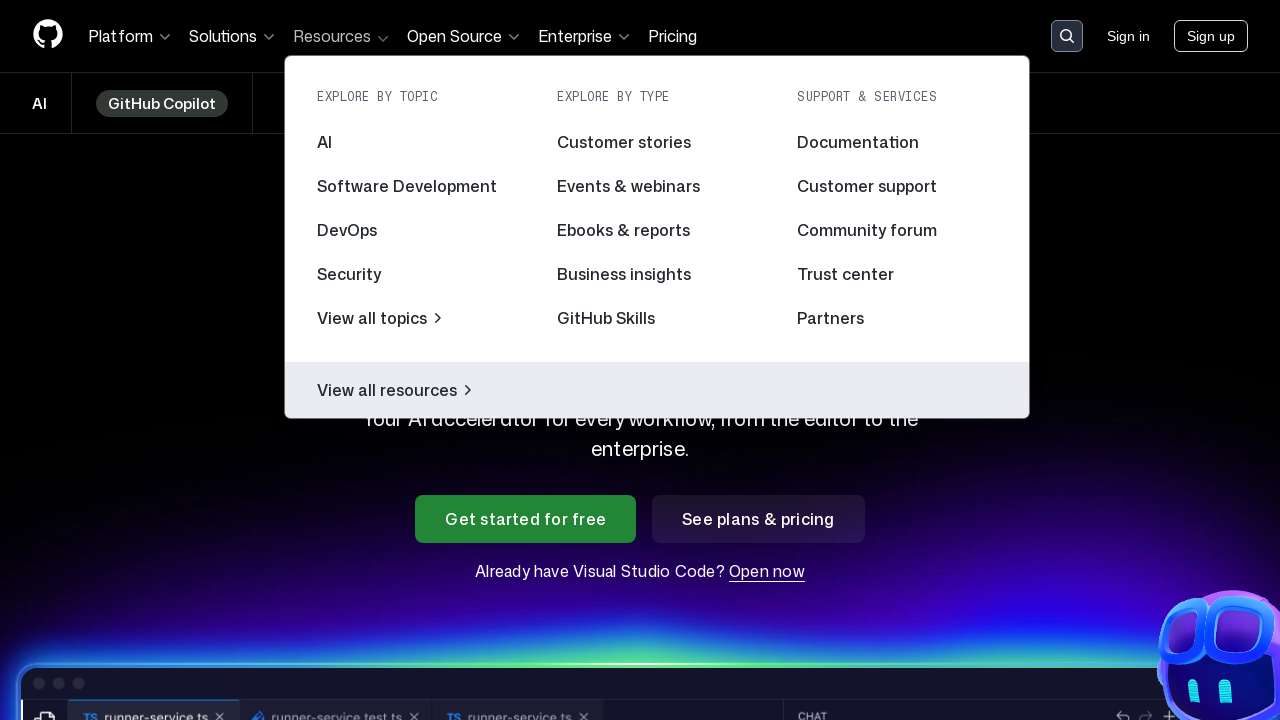